Tests auto-suggestive dropdown by typing in an autocomplete field and selecting a country from the suggestions list

Starting URL: https://www.rahulshettyacademy.com/AutomationPractice/

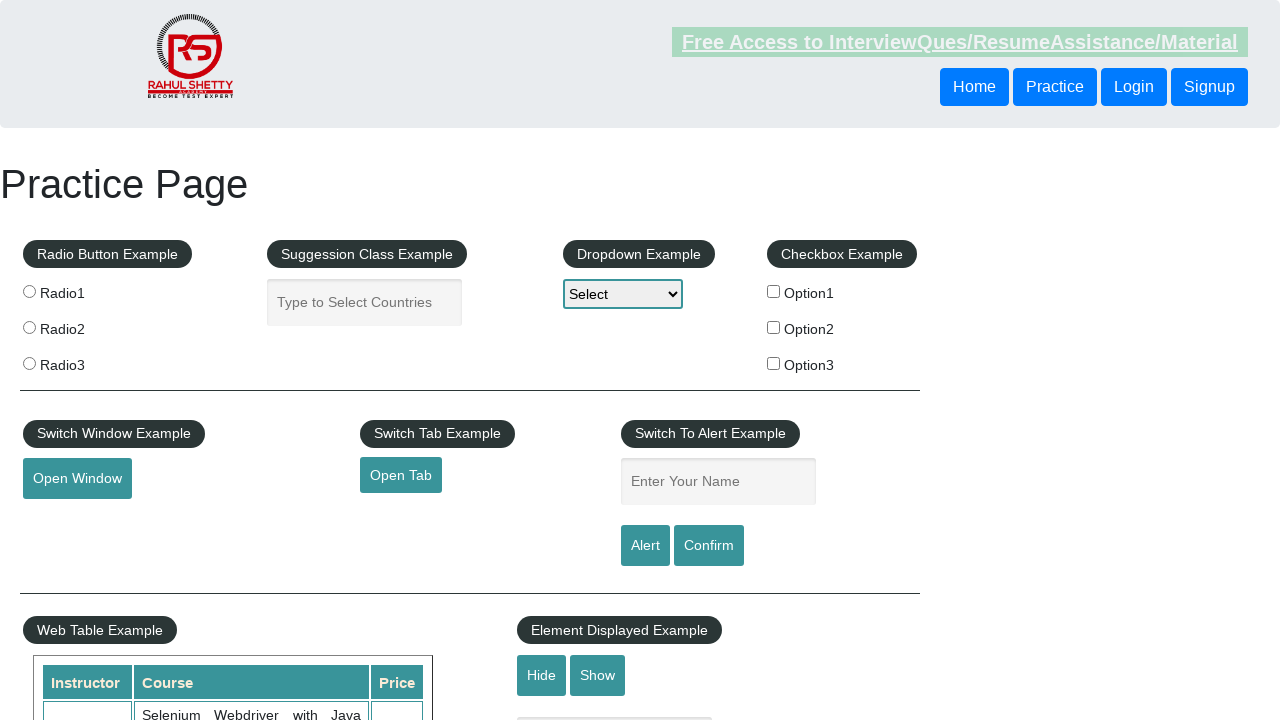

Typed 'us' in the autocomplete field to trigger suggestions on #autocomplete
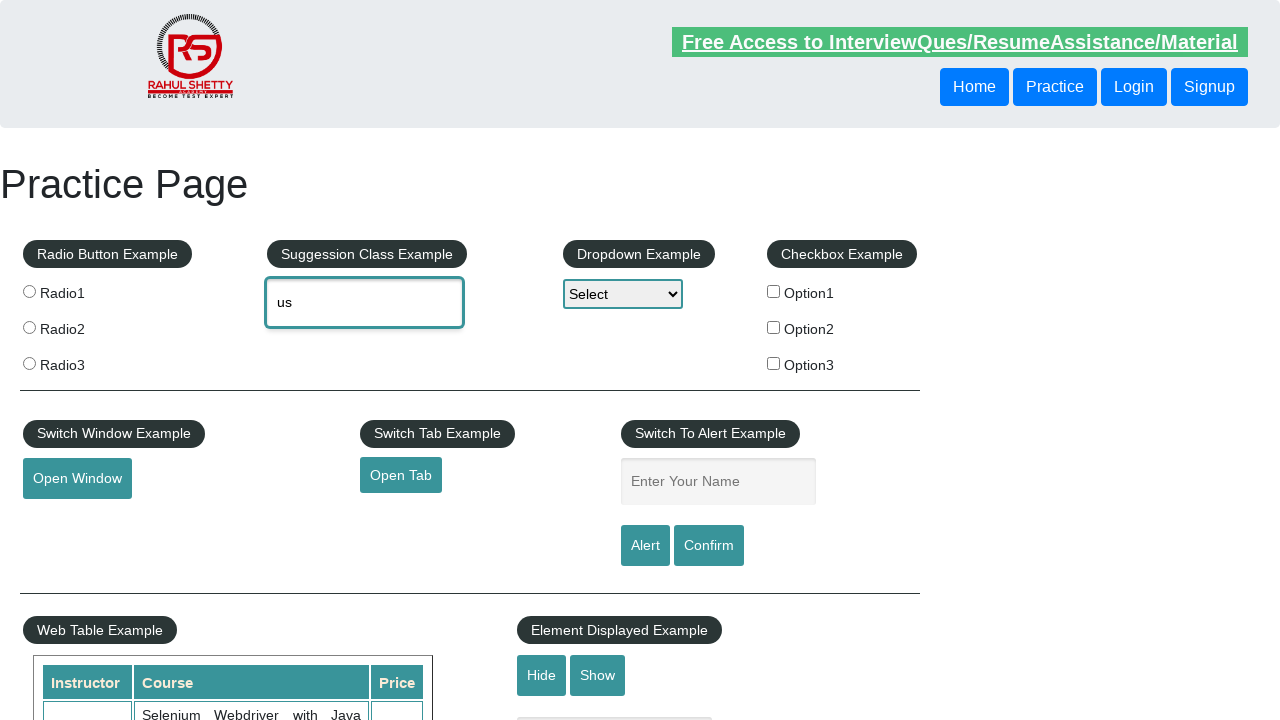

Auto-suggestive dropdown appeared with suggestions
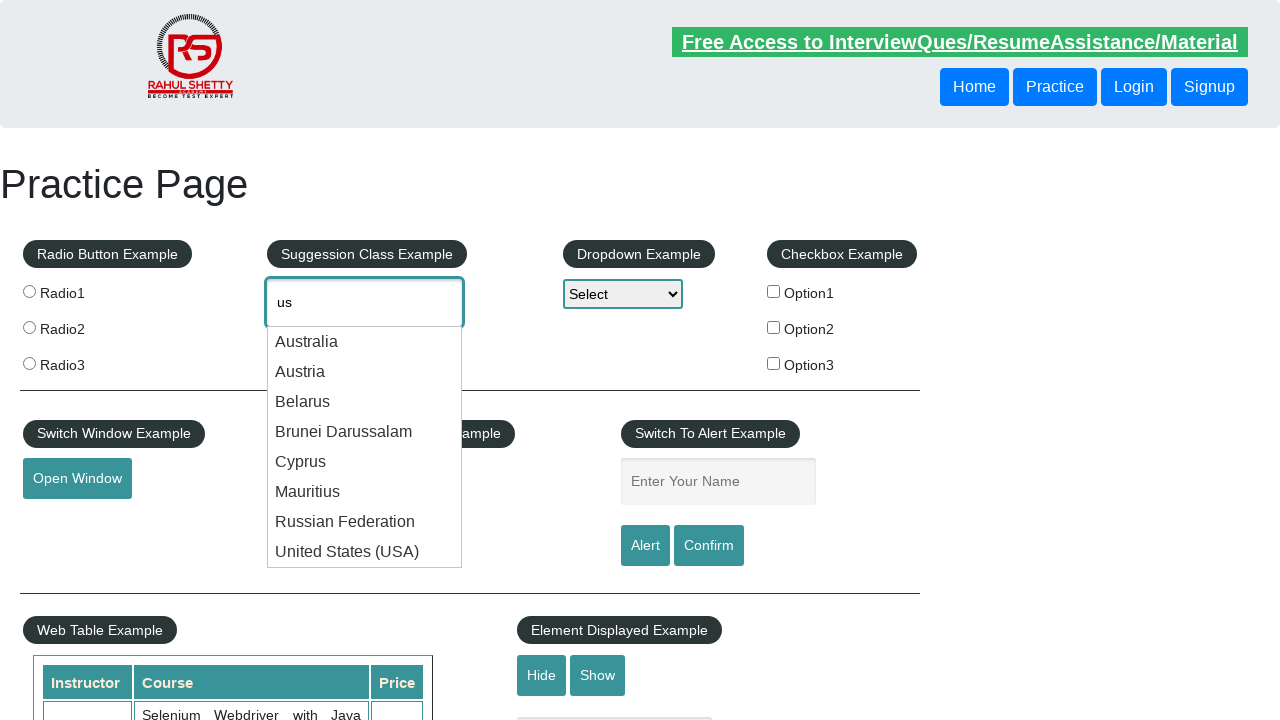

Selected 'United States (USA)' from the suggestions list at (365, 552) on .ui-menu-item:has-text('United States (USA)')
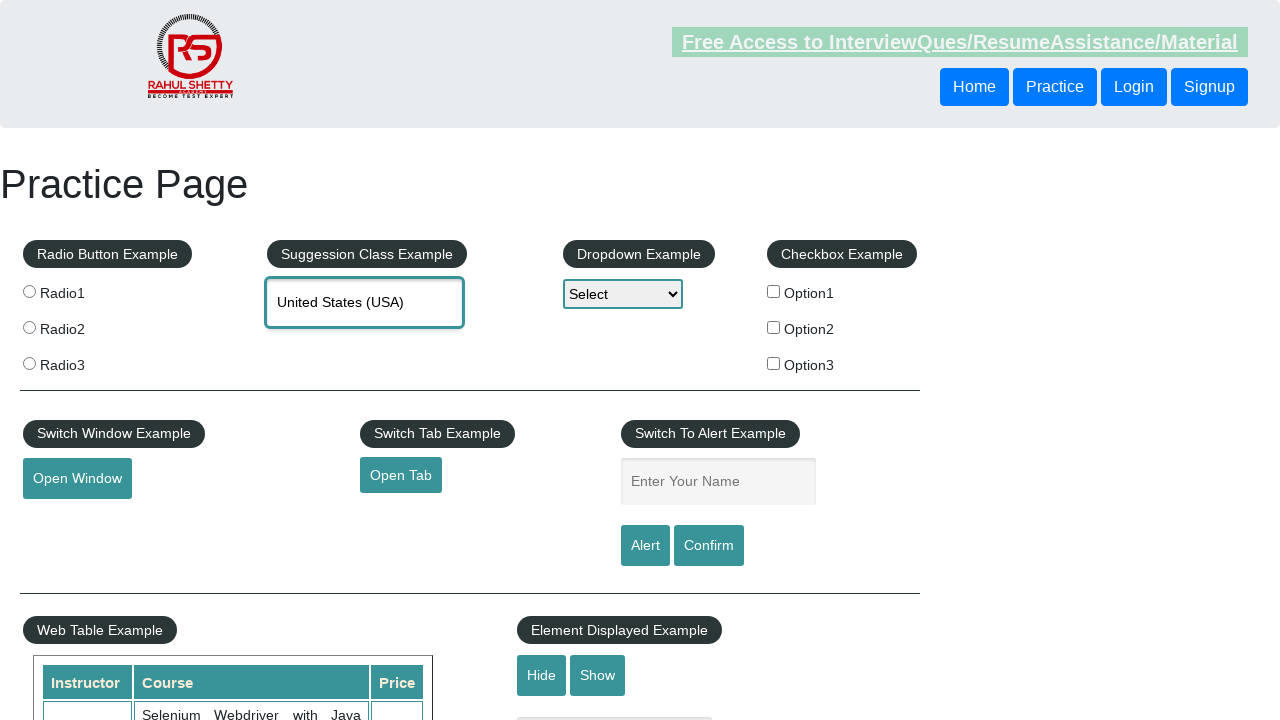

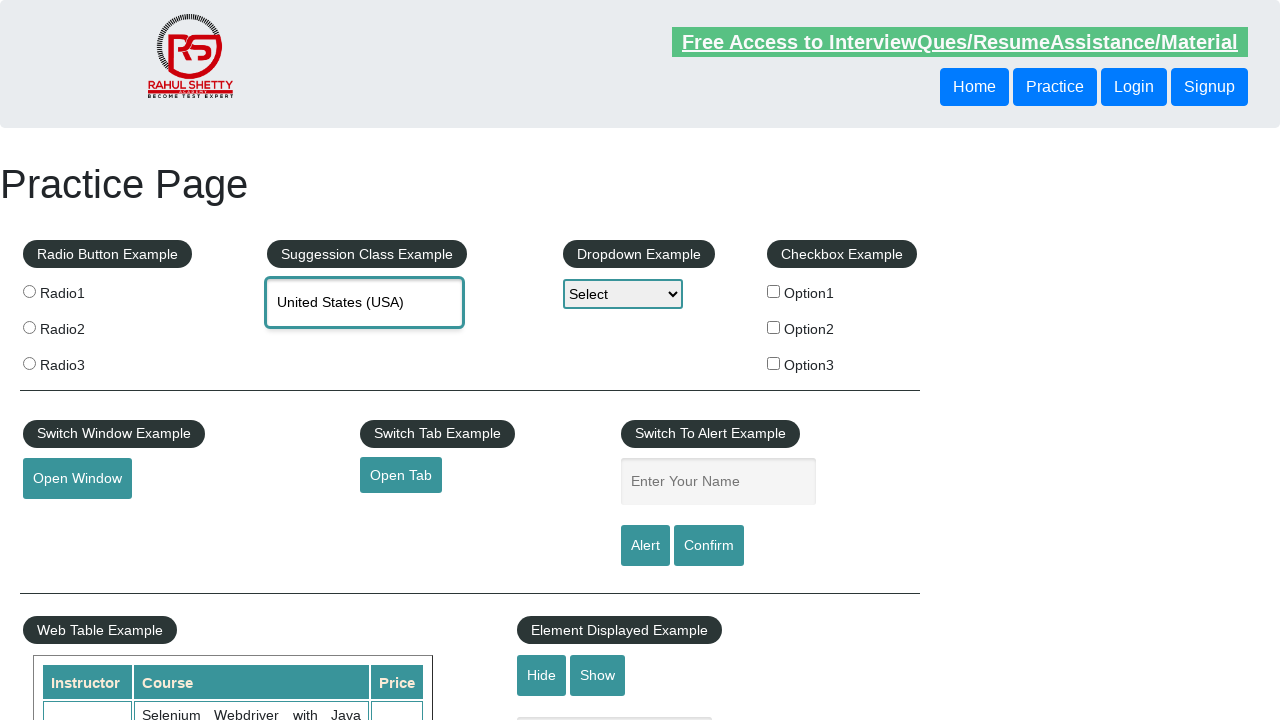